Tests the pricing page navigation flow by clicking on the "Yearly" pricing option and then clicking the "Register" button for Plan 2, verifying it redirects to the correct registration page URL.

Starting URL: https://smoothmaths.co.uk/pricing/

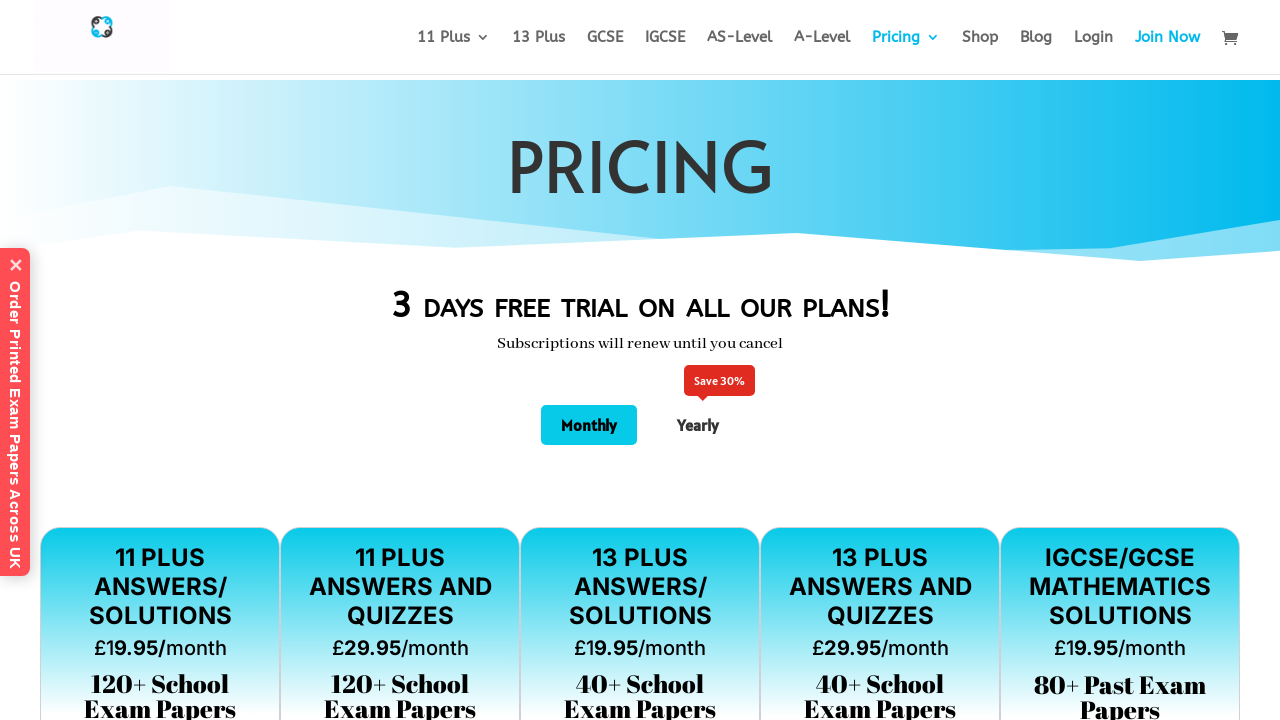

Pricing page loaded and network idle
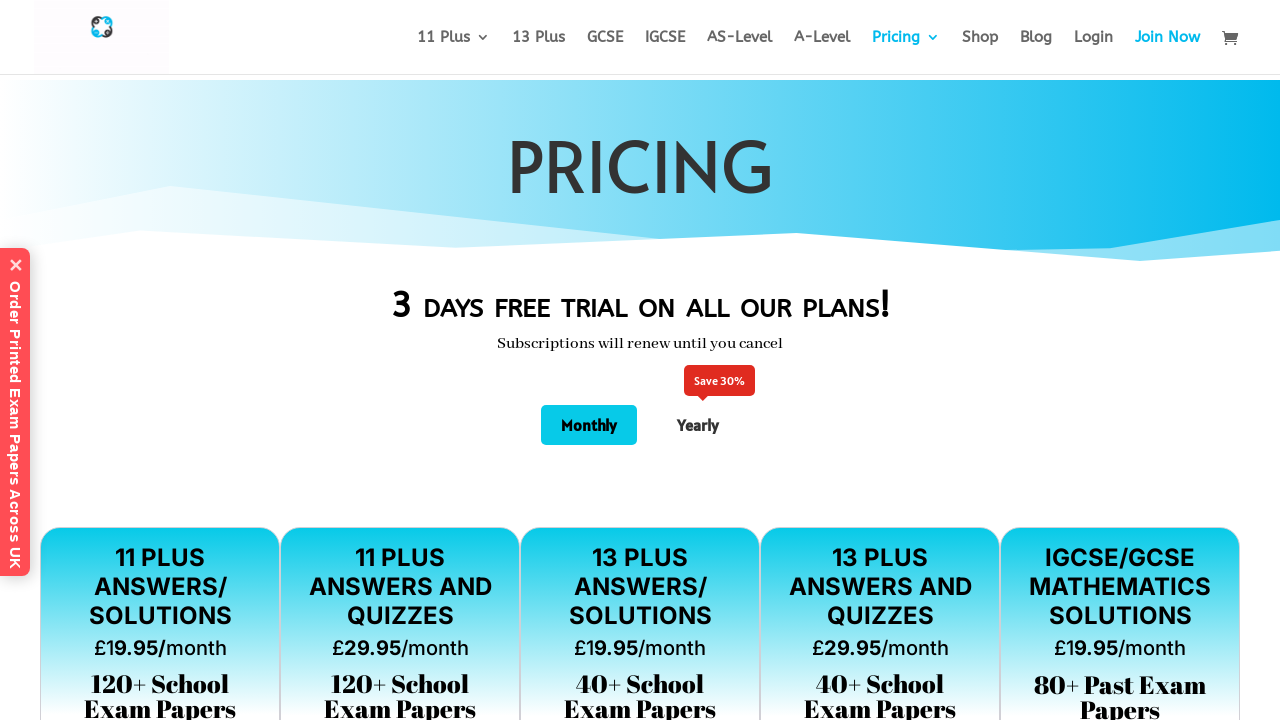

Scrolled 'Yearly' button into view
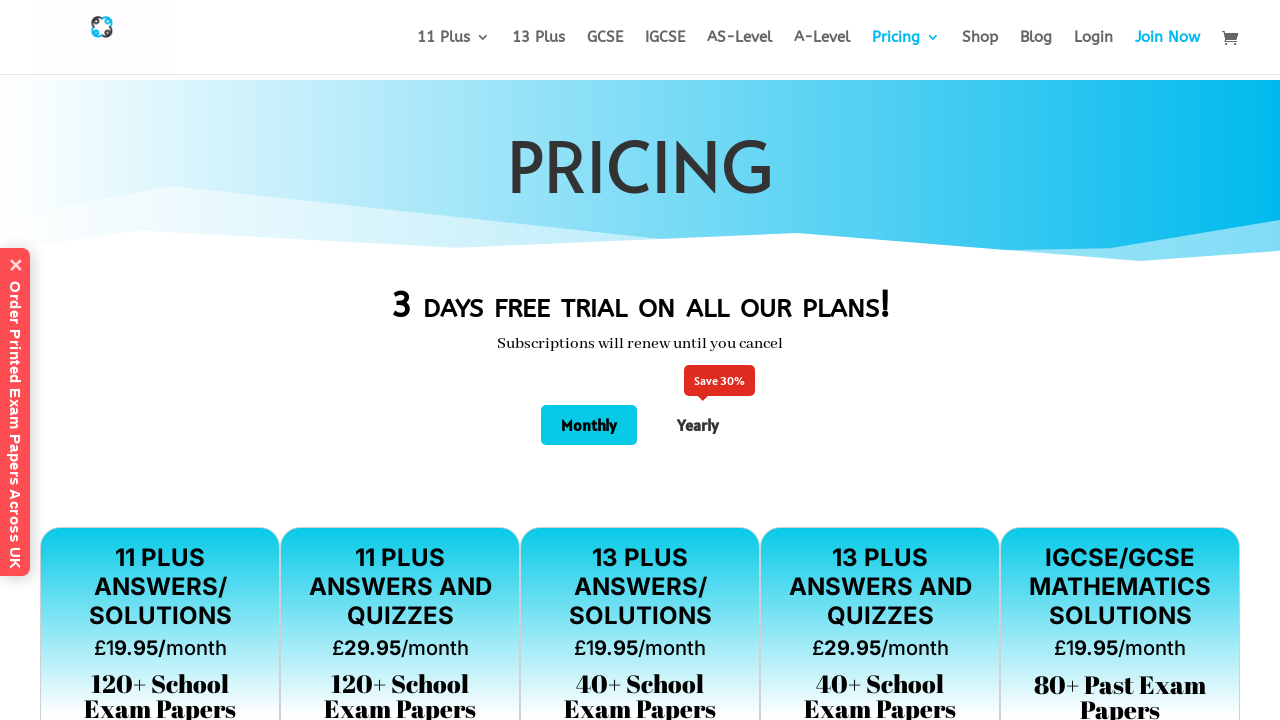

Clicked 'Yearly' button to switch to yearly pricing plans at (698, 425) on xpath=//span[@class='title' and contains(text(),'Yearly')]
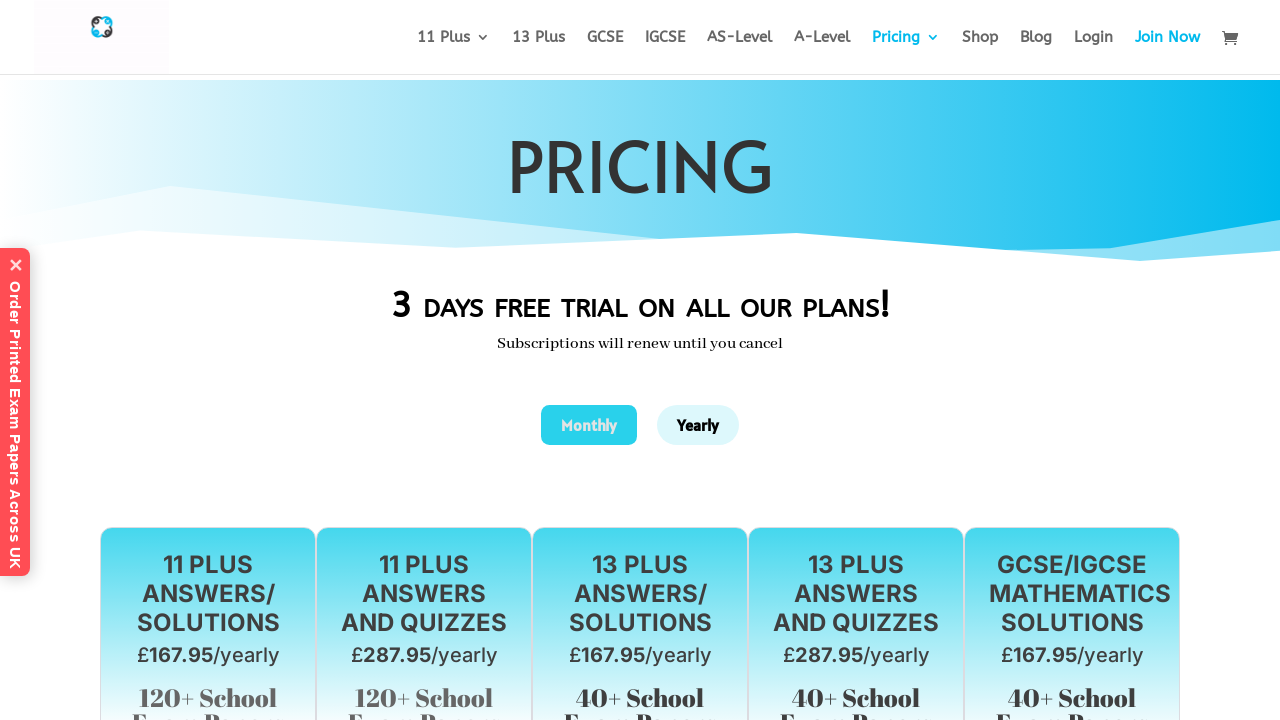

Yearly plan Register buttons became visible
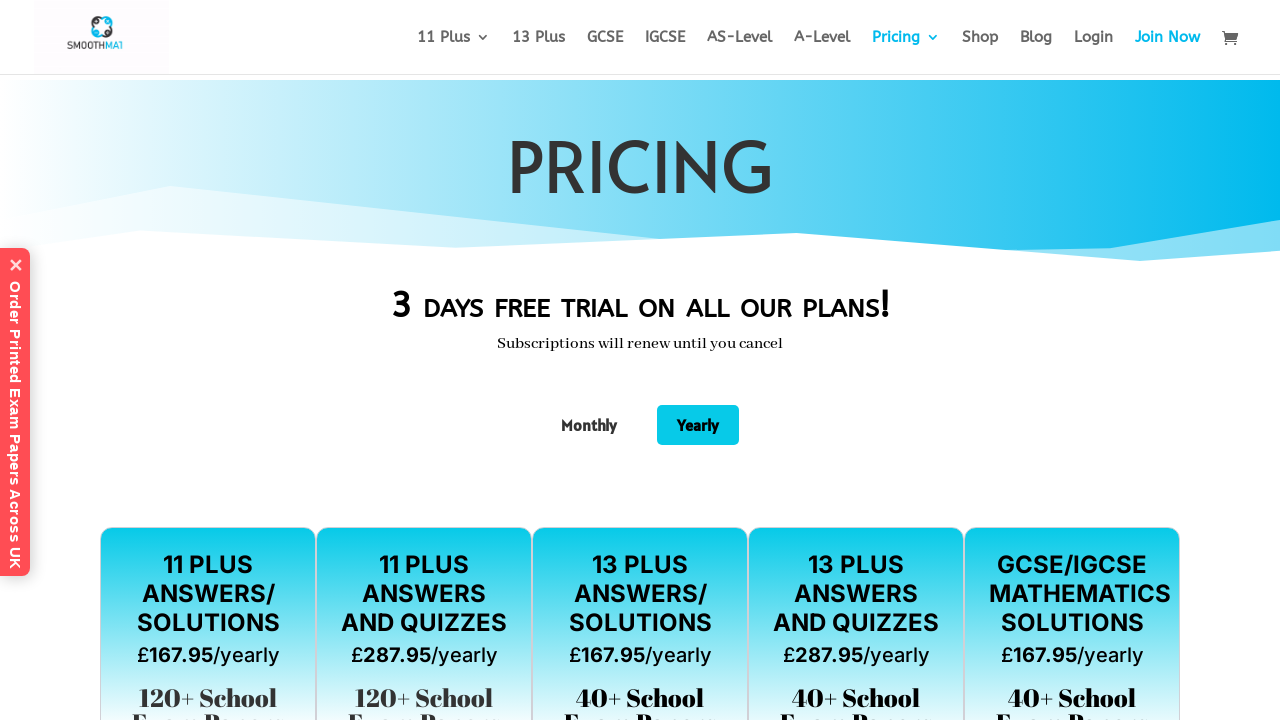

Scrolled Plan 2 Register button into view
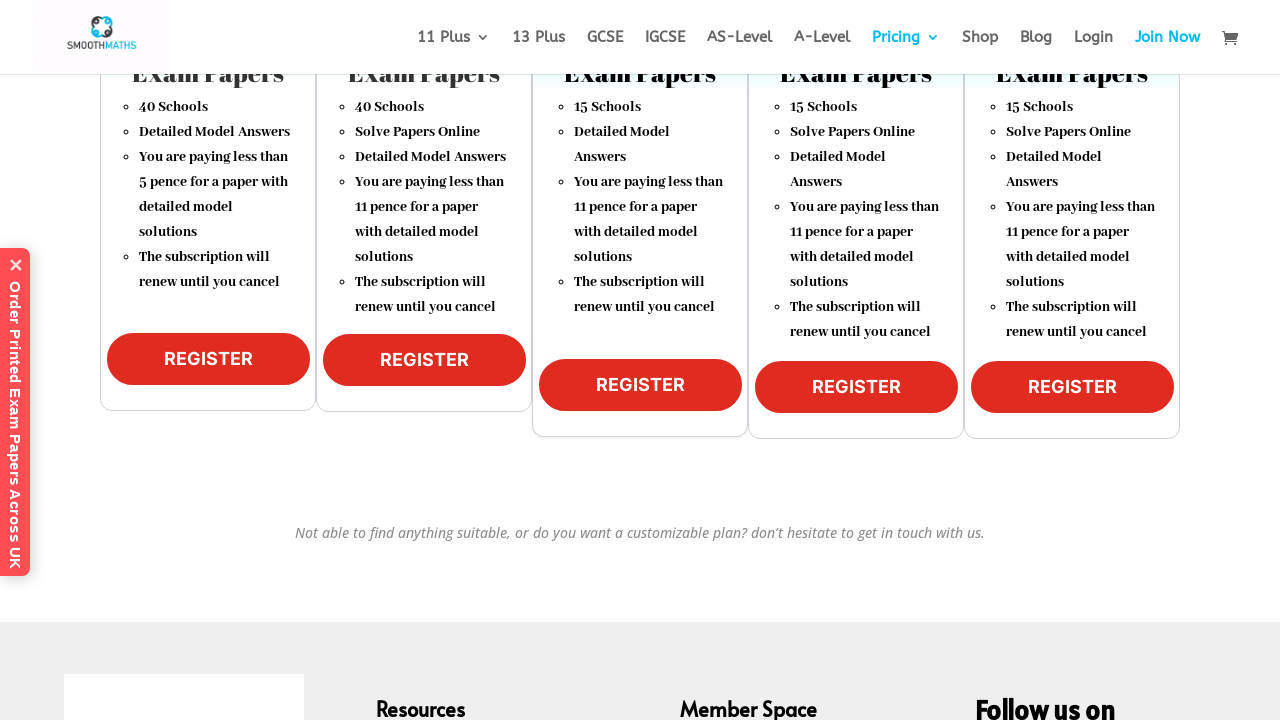

Clicked Register button for Plan 2 (yearly option) at (424, 360) on (//a[contains(text(),'Register') and contains(@href, 'yearly')])[2]
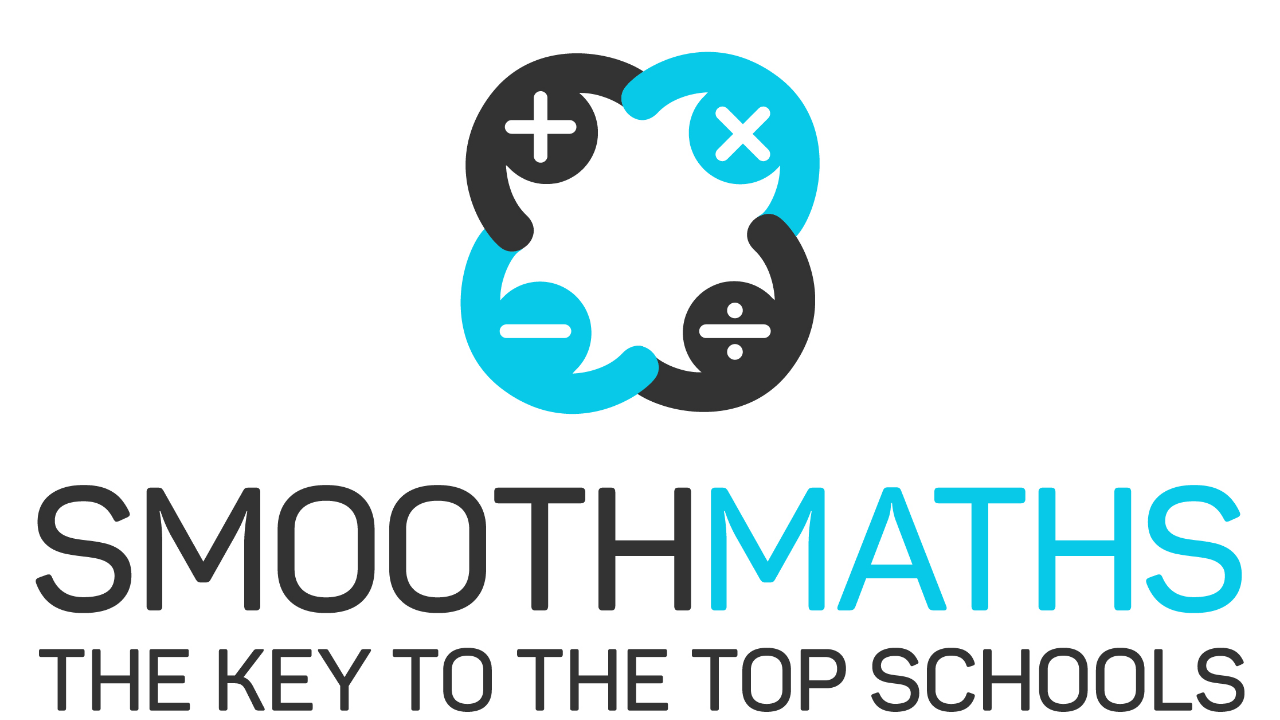

Redirected to Plan 2 yearly registration page
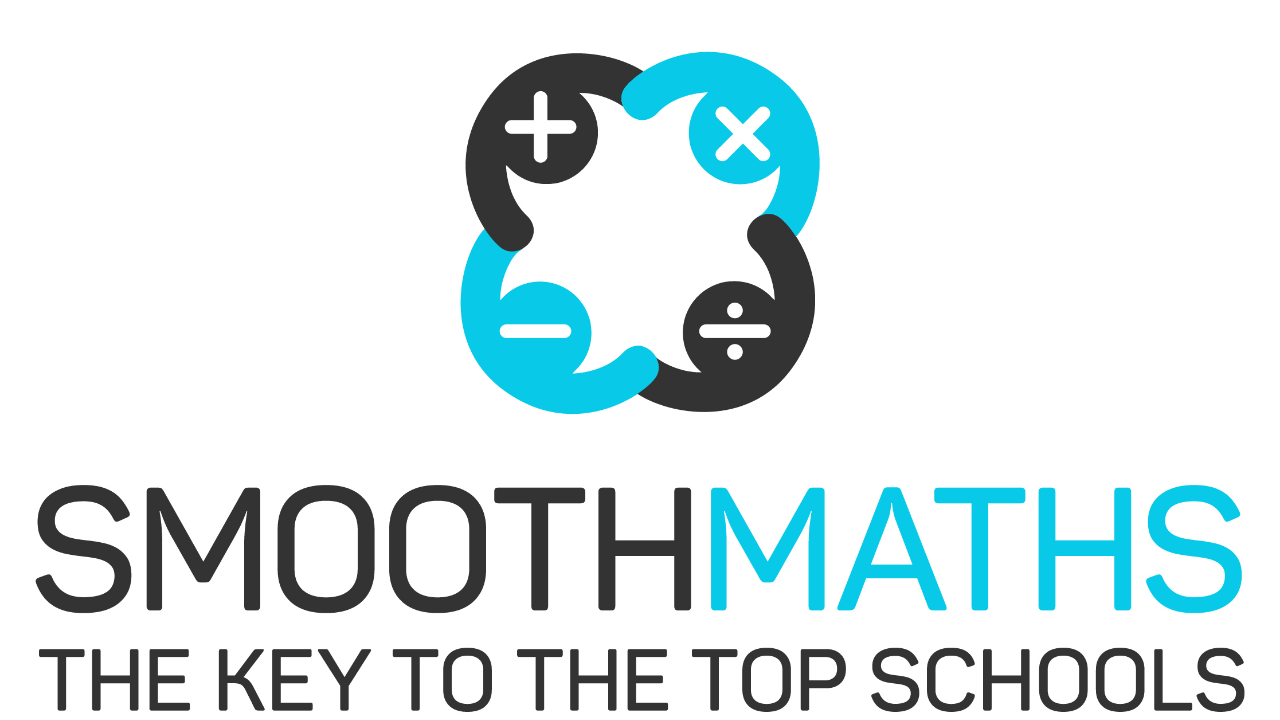

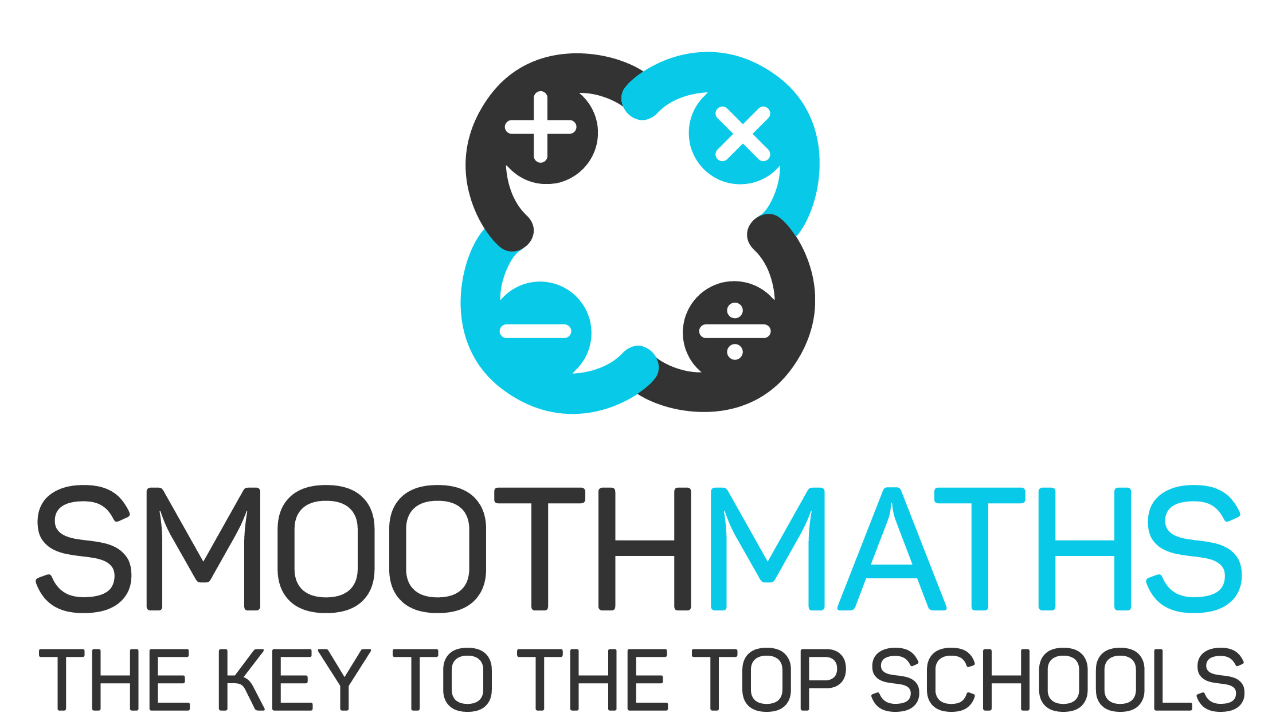